Tests drag and drop functionality by dragging an image element from its source location and dropping it into a designated drop area

Starting URL: https://demo.automationtesting.in/Static.html

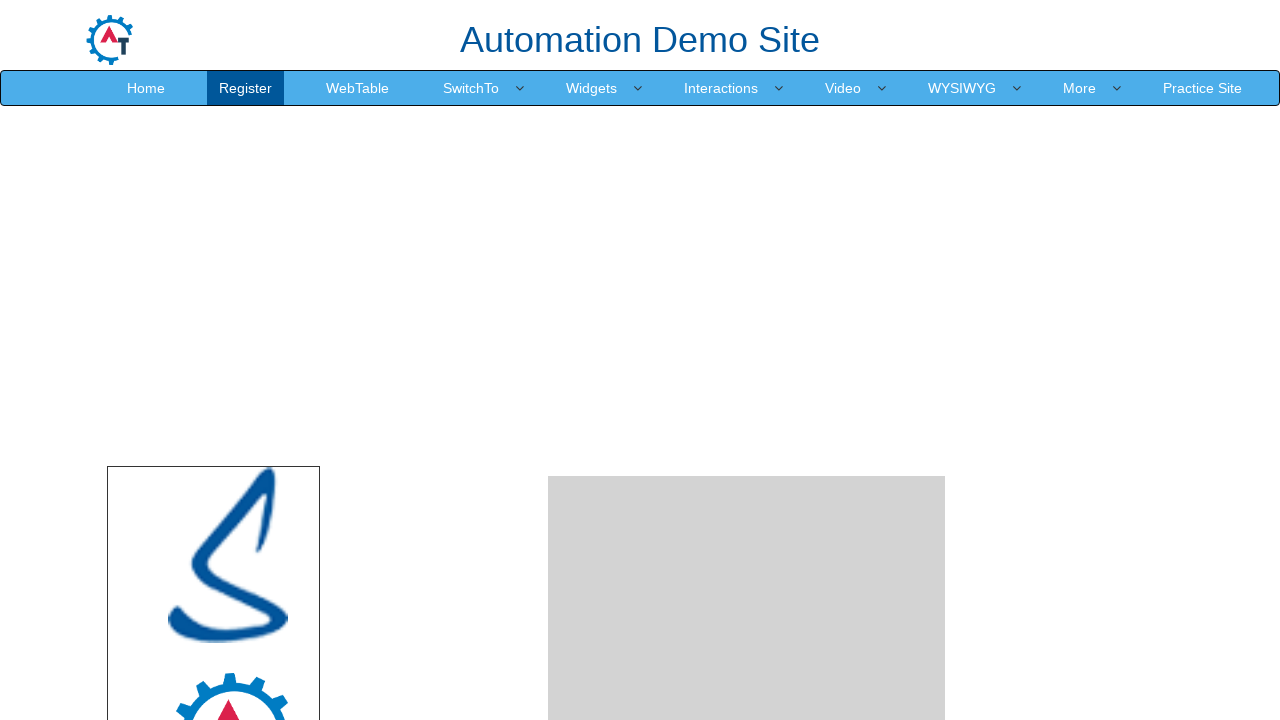

Located source element (image wrapper to drag)
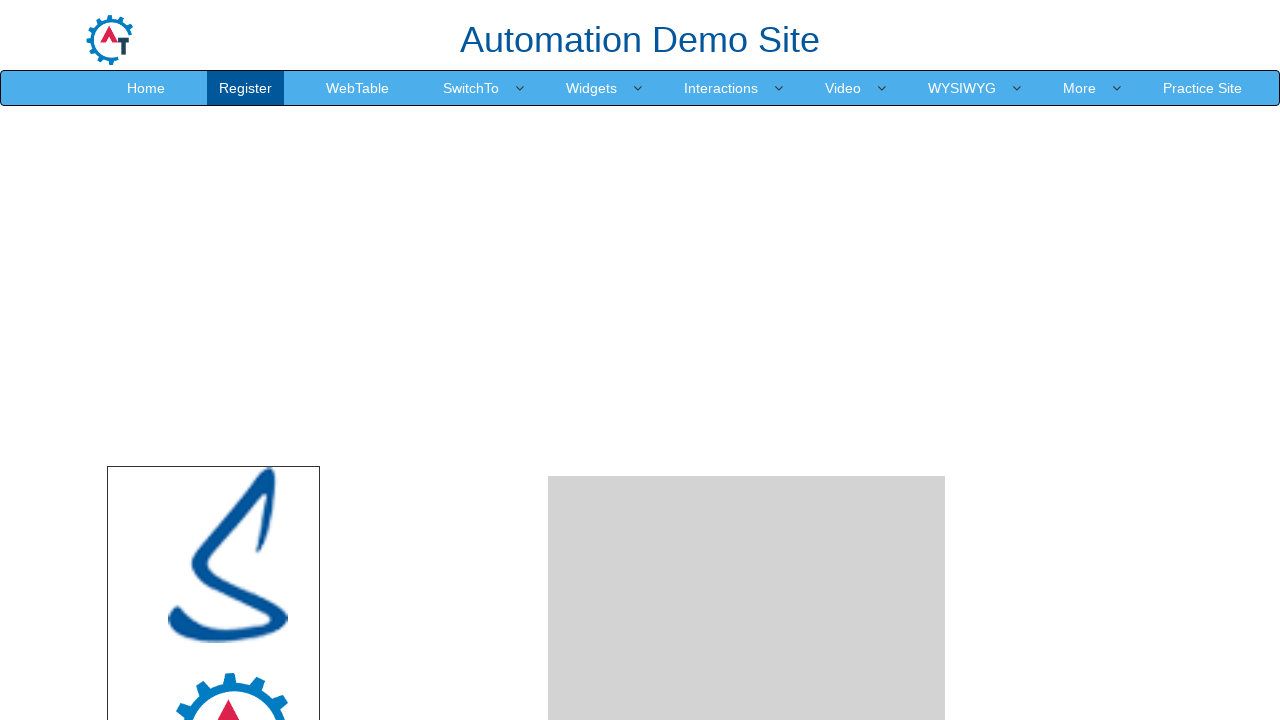

Located target drop area element
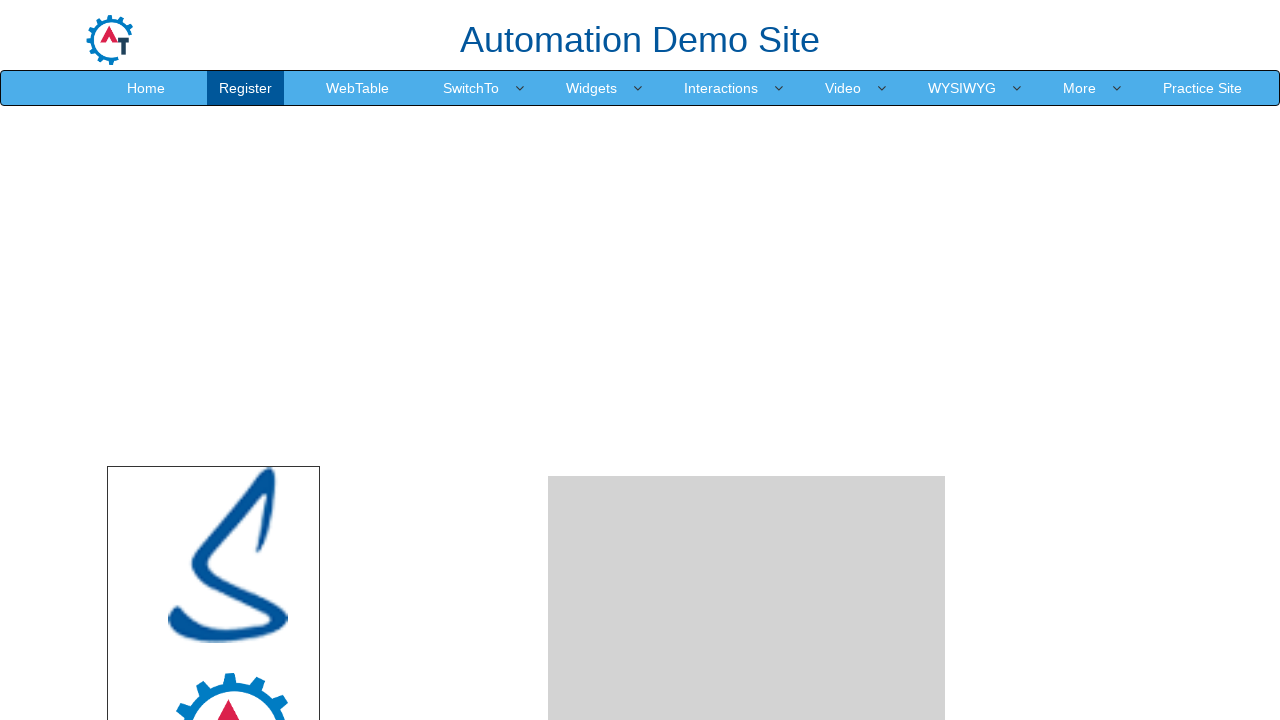

Dragged image element from source location and dropped it into drop area at (747, 481)
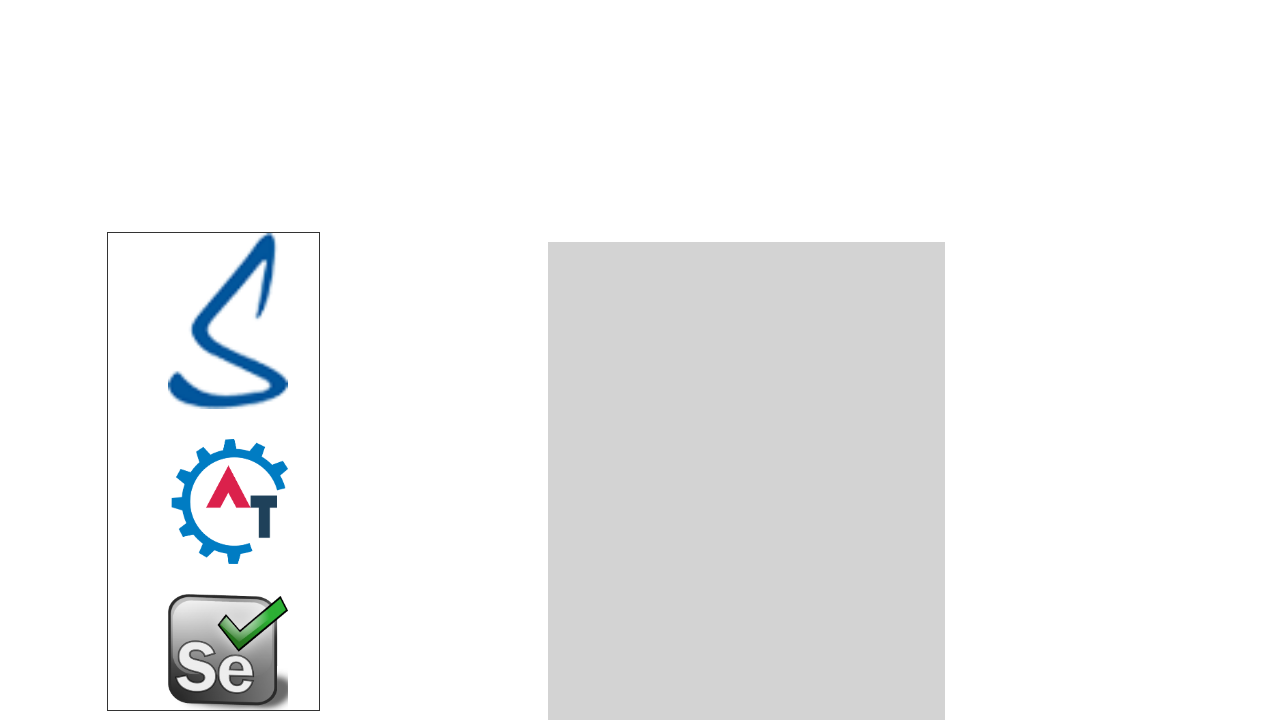

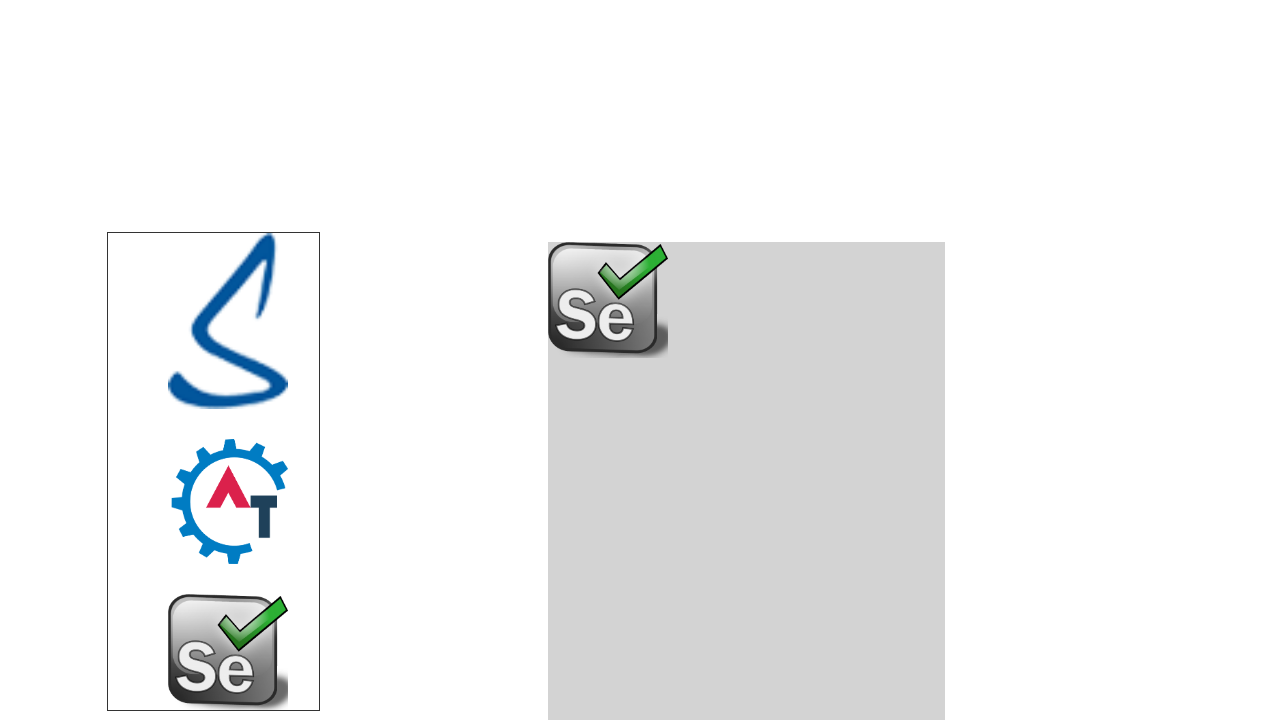